Tests that the RSVP site has an invitee list element by verifying an element with id "invitedList" exists on the page

Starting URL: https://treehouse-projects.github.io/selenium-webdriver-intermediate/waits/app/index.html

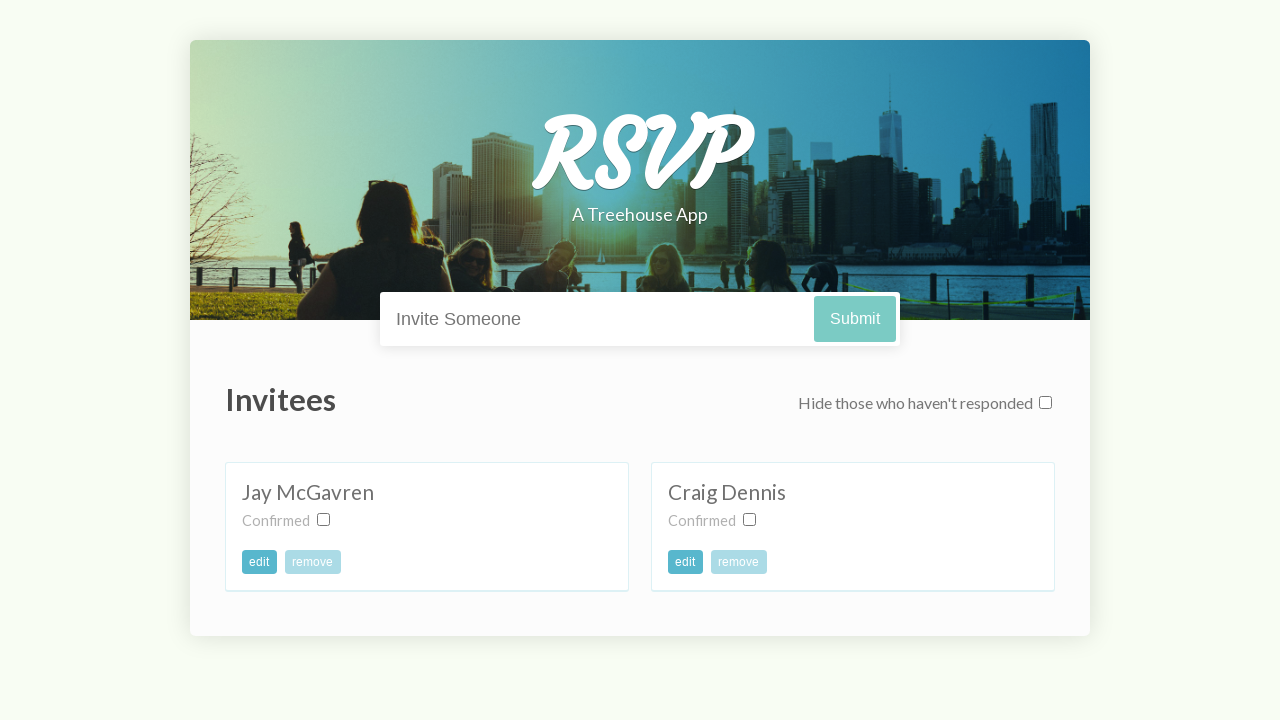

Navigated to RSVP site
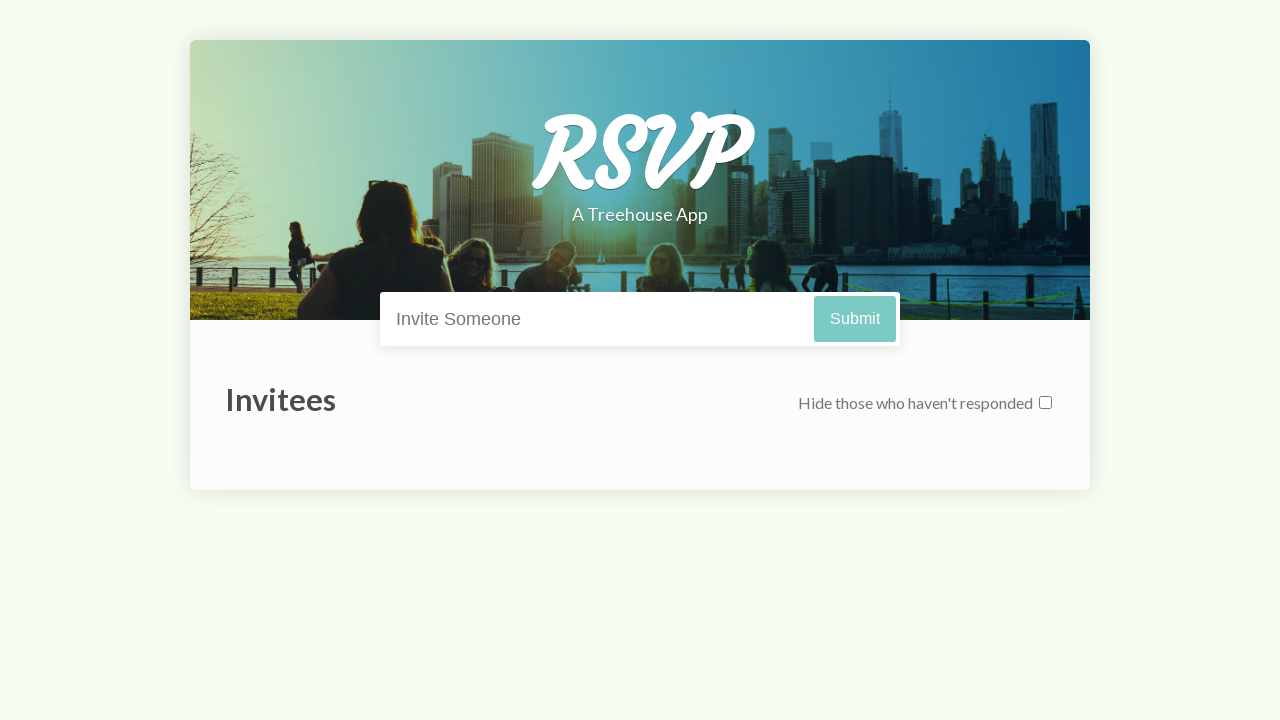

Located invitee list elements by id 'invitedList'
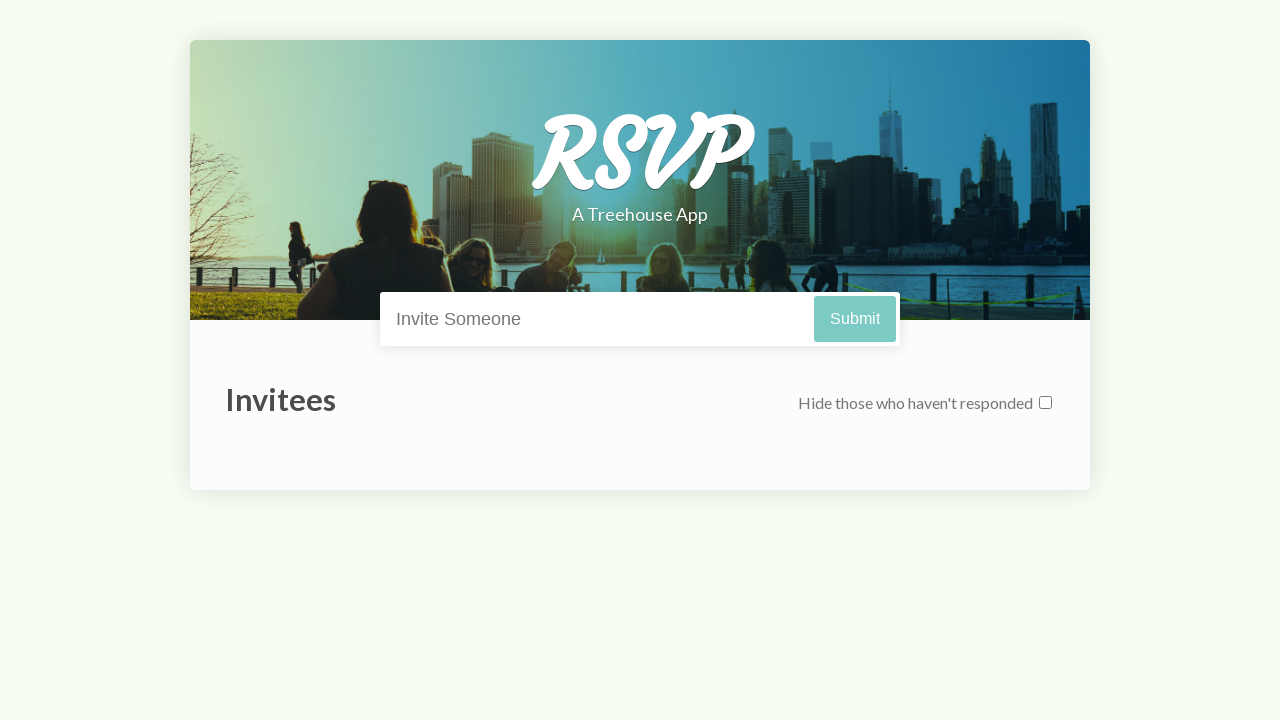

Verified invitee list element exists on the page
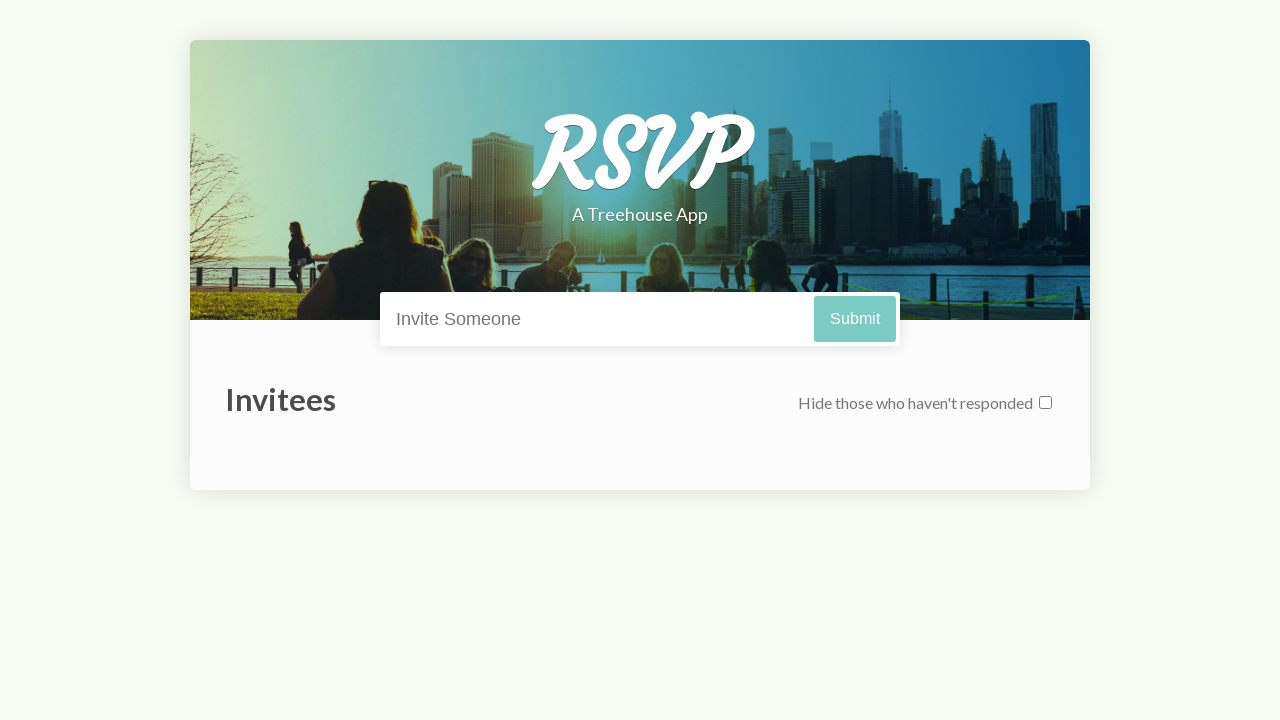

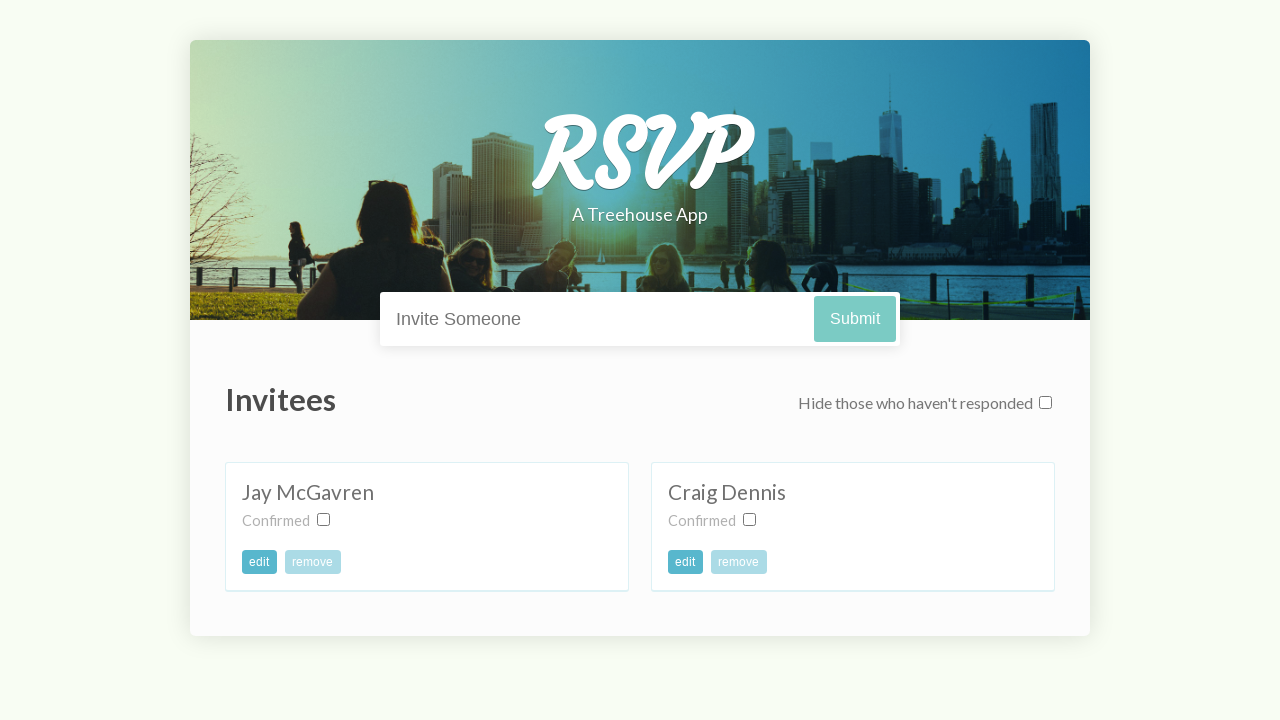